Tests browser navigation functionality by navigating between pages, using back button, and refreshing the page

Starting URL: https://www.imdb.com/title/tt0120338/?ref_-fn_al_tt_1

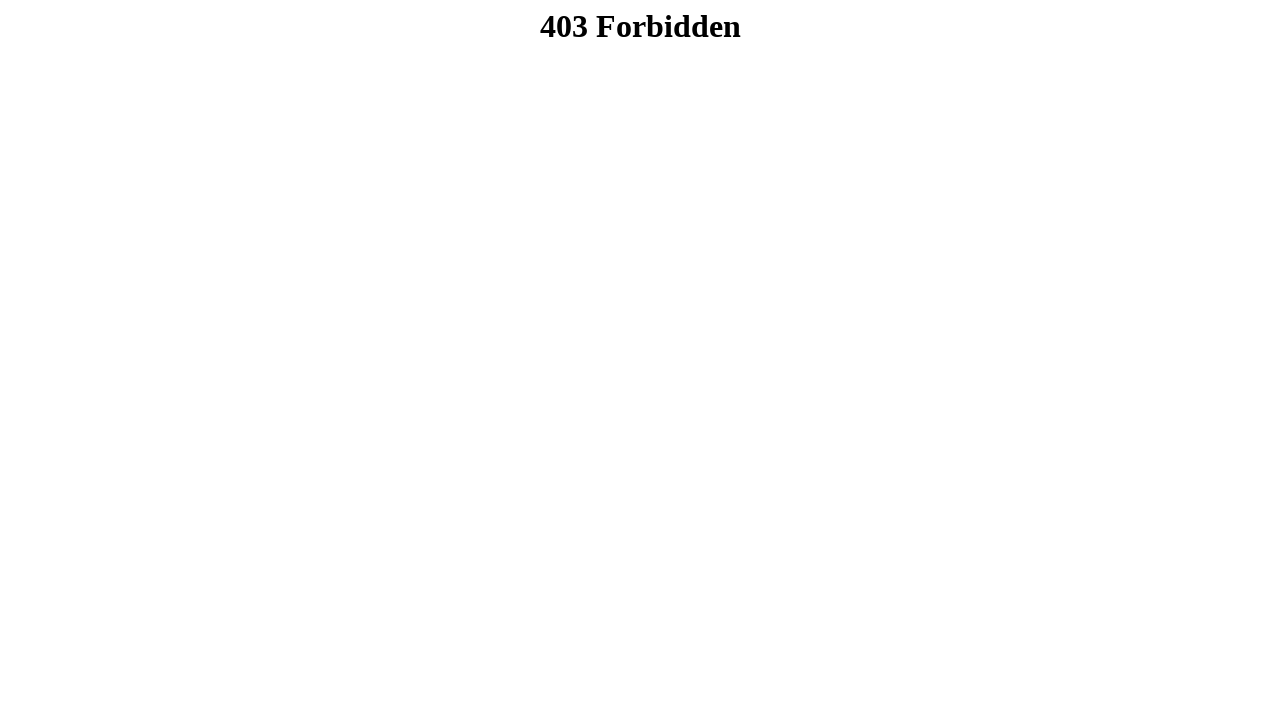

Navigated to iPhone 11 product page on Americanas
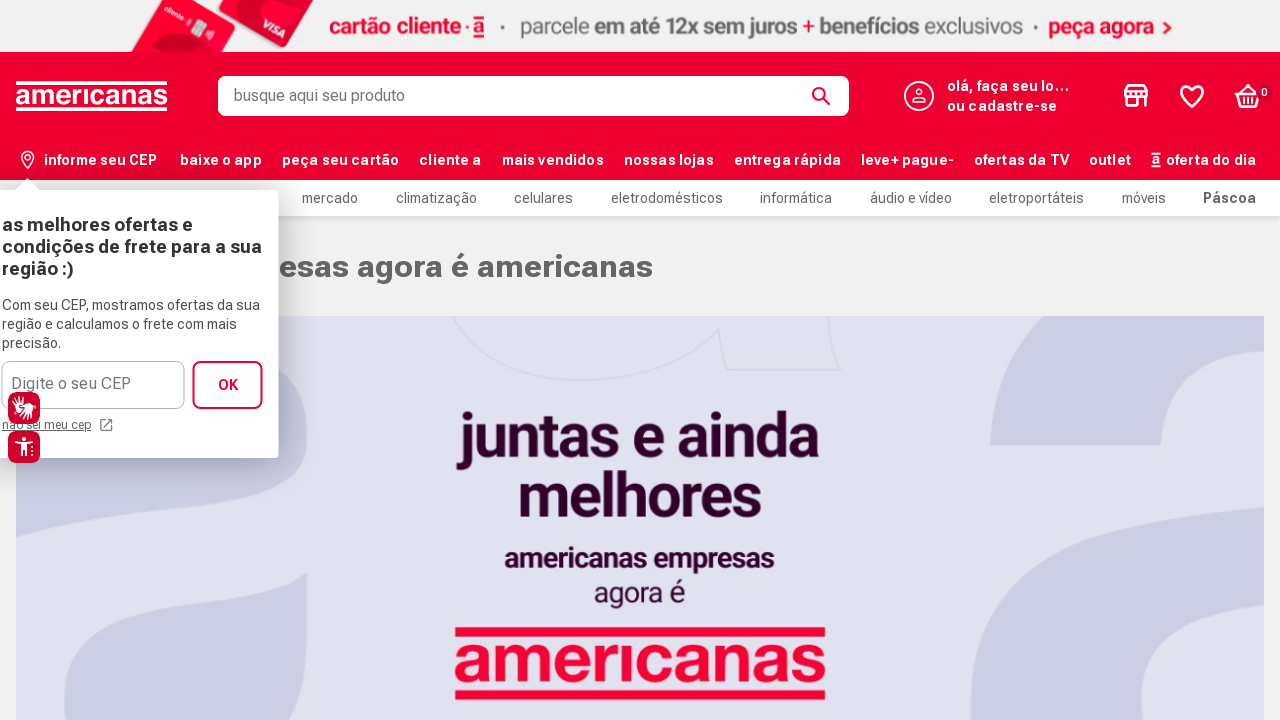

Used back button to navigate to previous page
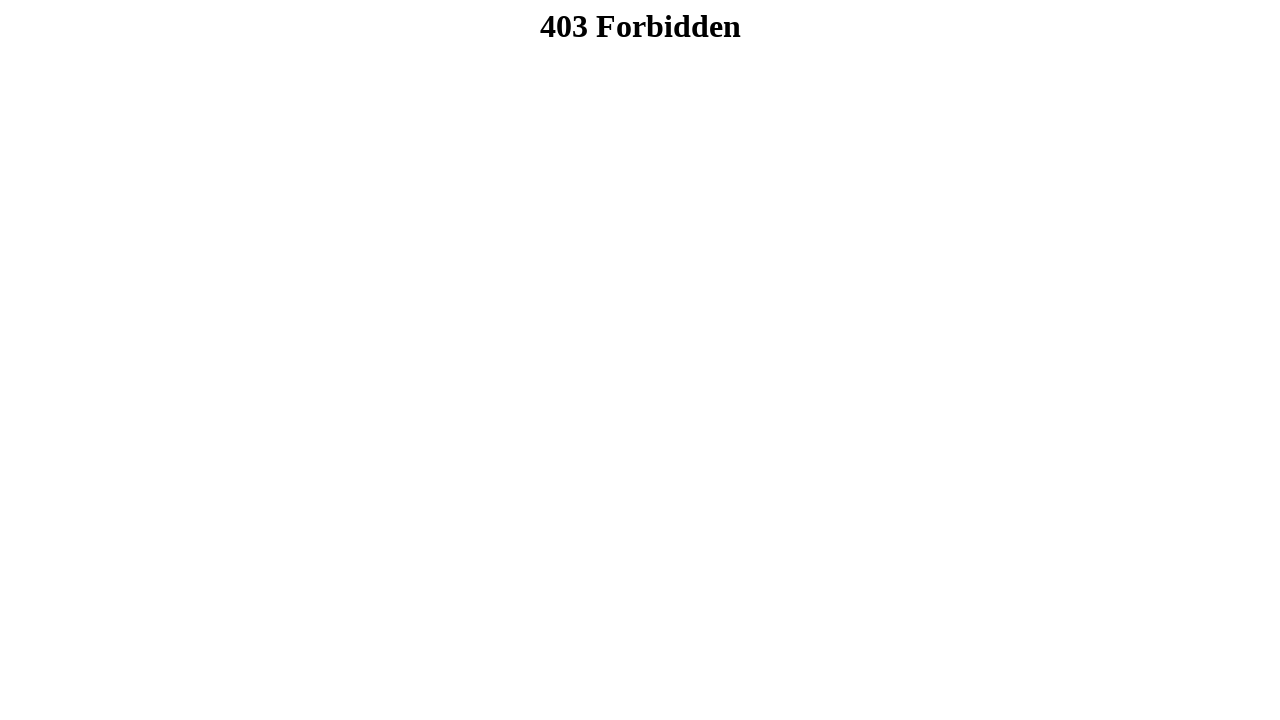

Refreshed the current page
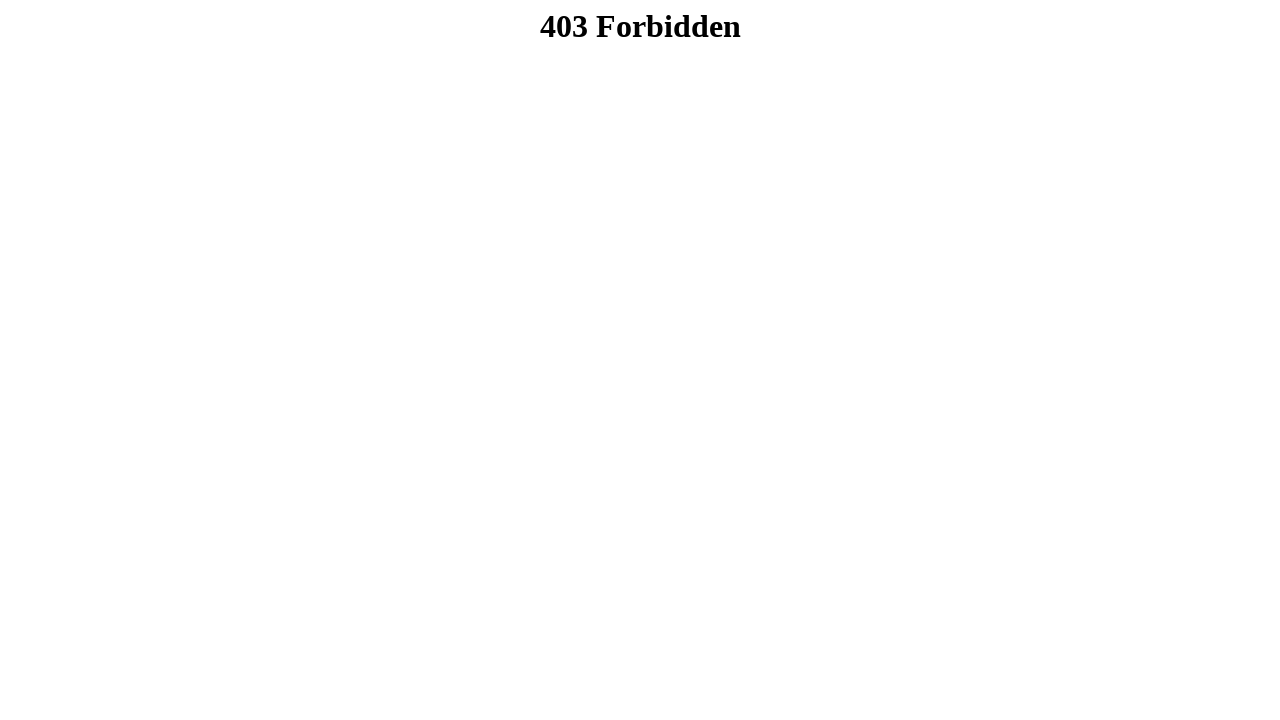

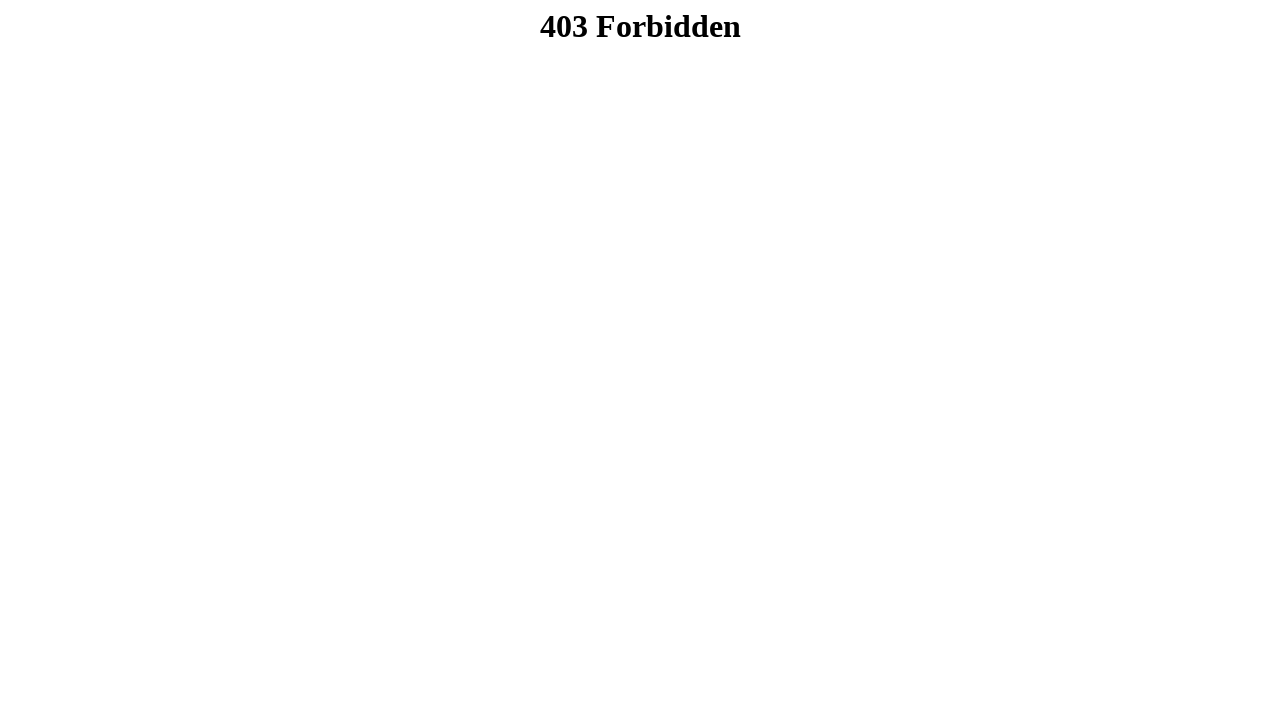